Tests dynamic controls by clicking Remove button to make an element disappear, then clicking Add button to make it reappear, verifying the status messages

Starting URL: https://the-internet.herokuapp.com/dynamic_controls

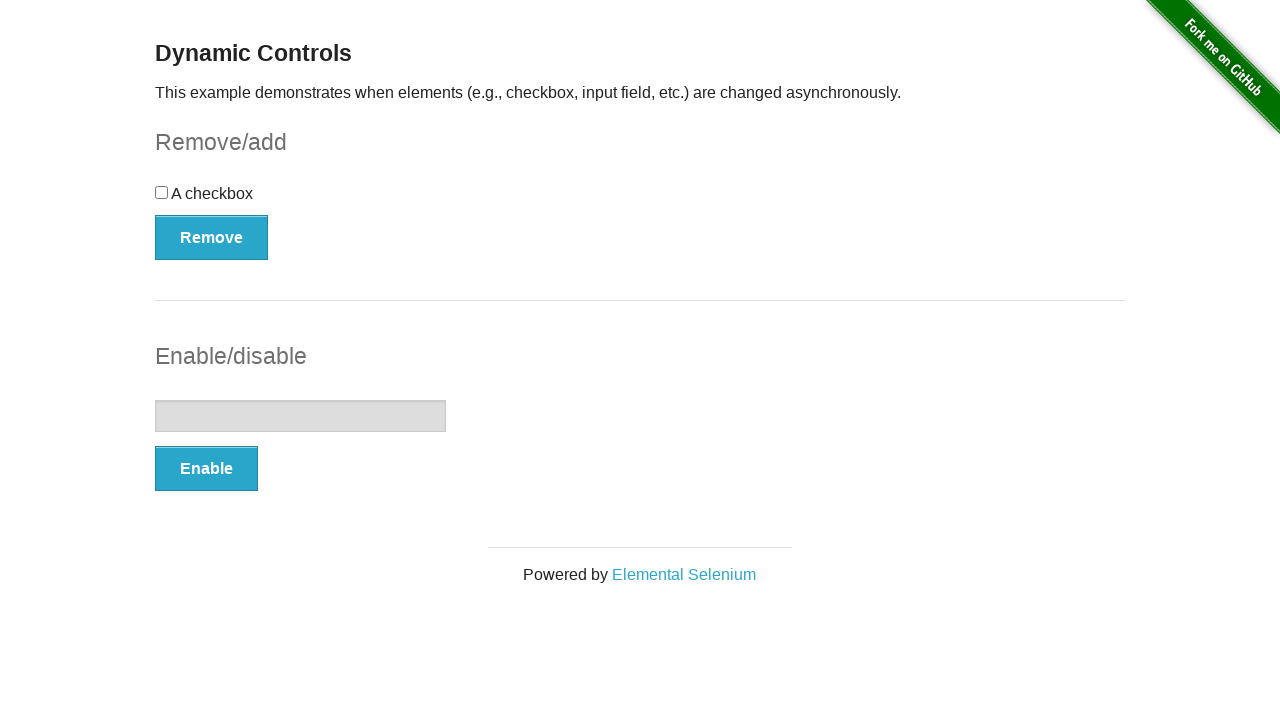

Navigated to dynamic controls test page
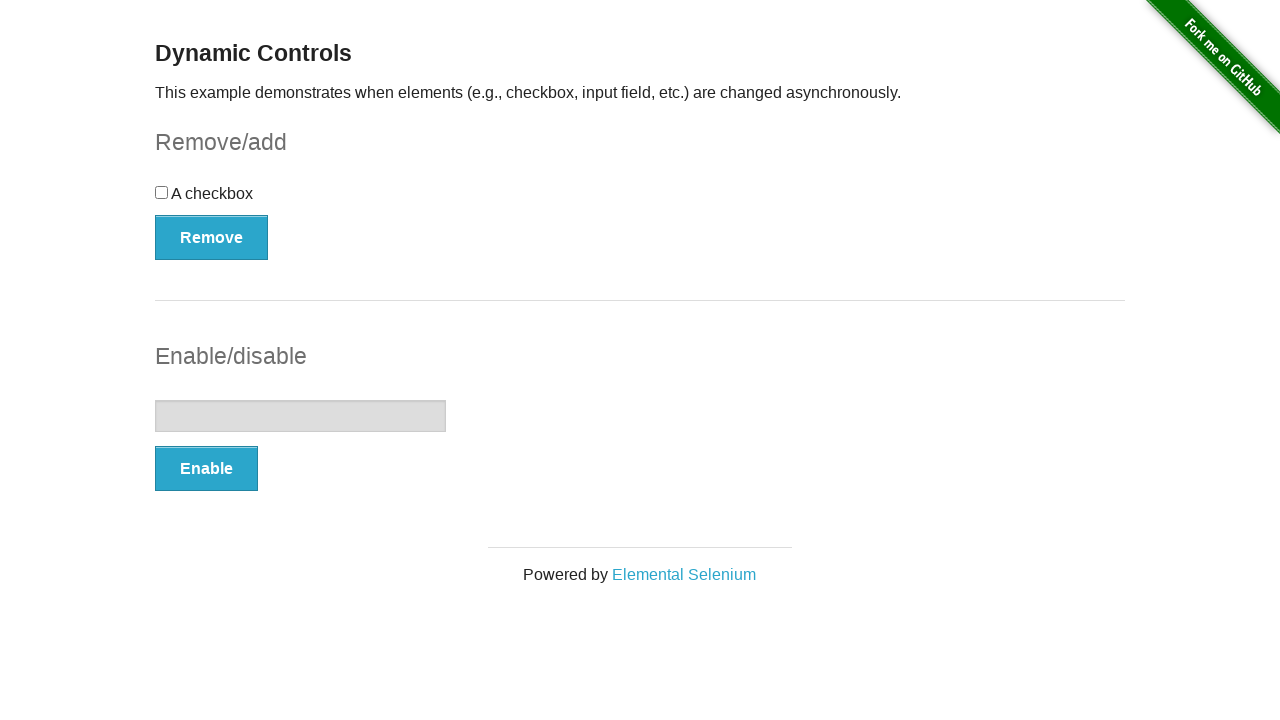

Clicked Remove button to make element disappear at (212, 237) on button:has-text('Remove')
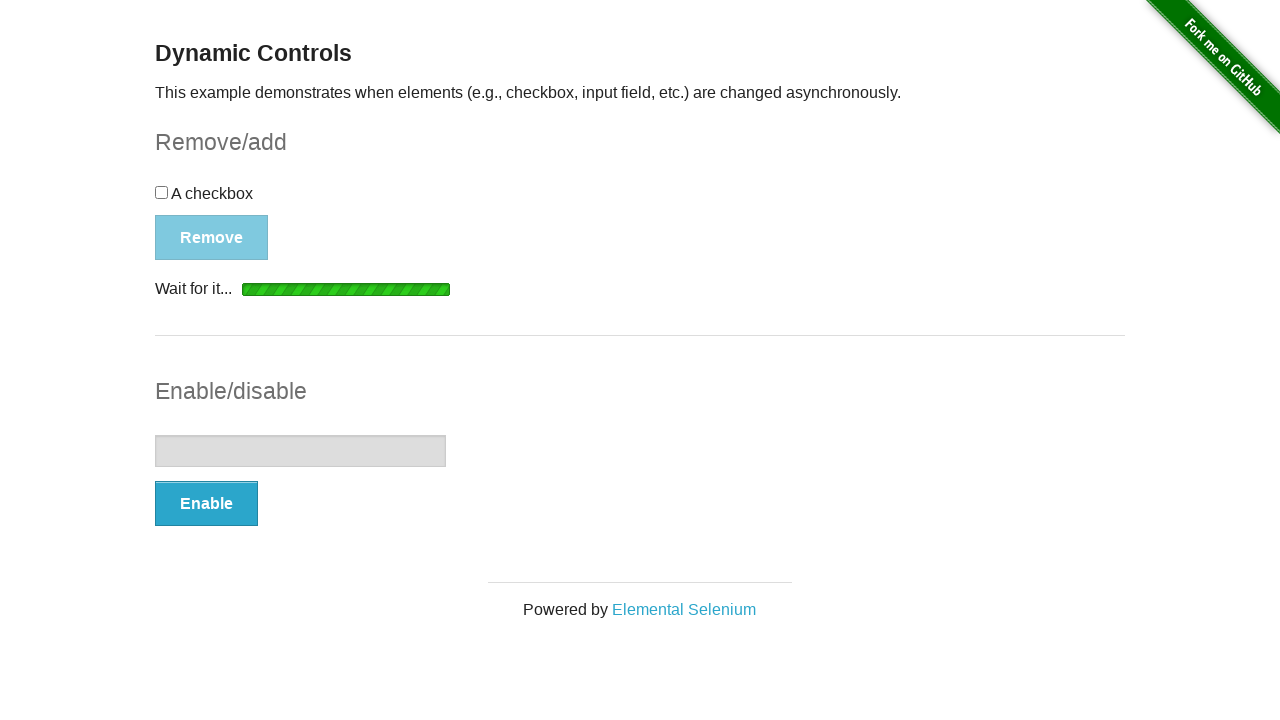

Verified 'It's gone!' status message appeared
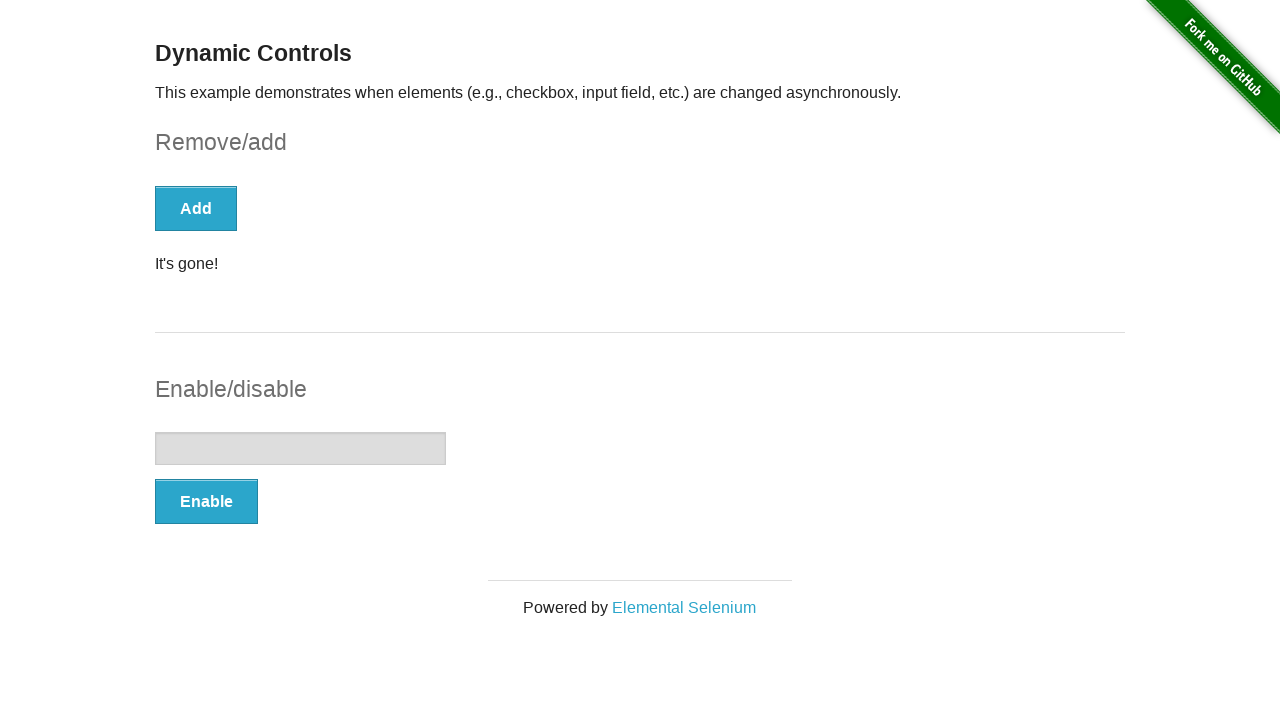

Clicked Add button to make element reappear at (196, 208) on button:has-text('Add')
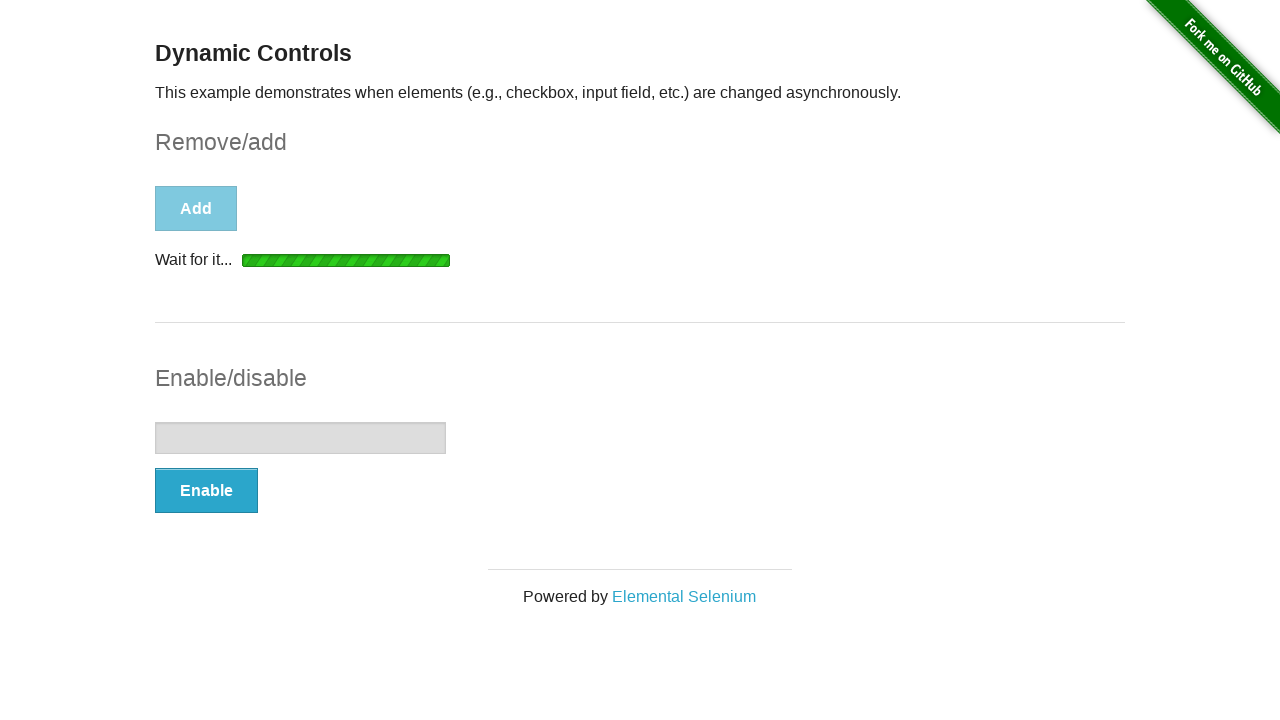

Verified 'It's back!' status message appeared
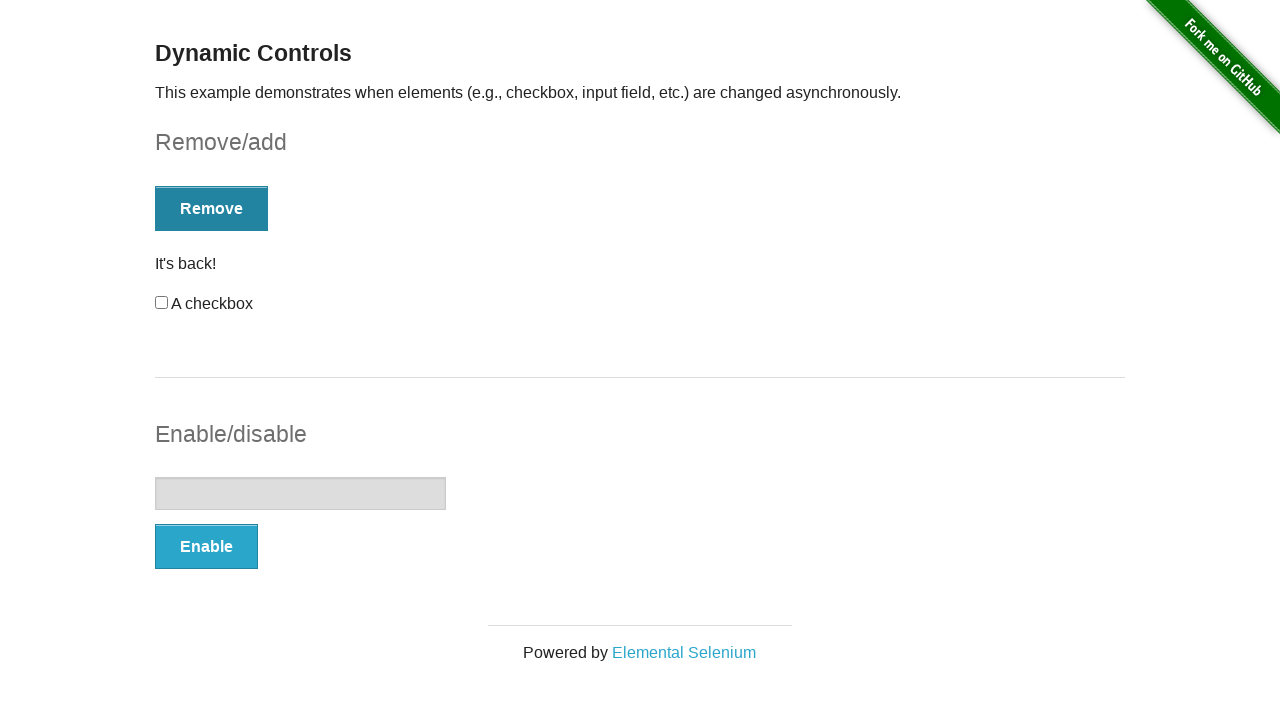

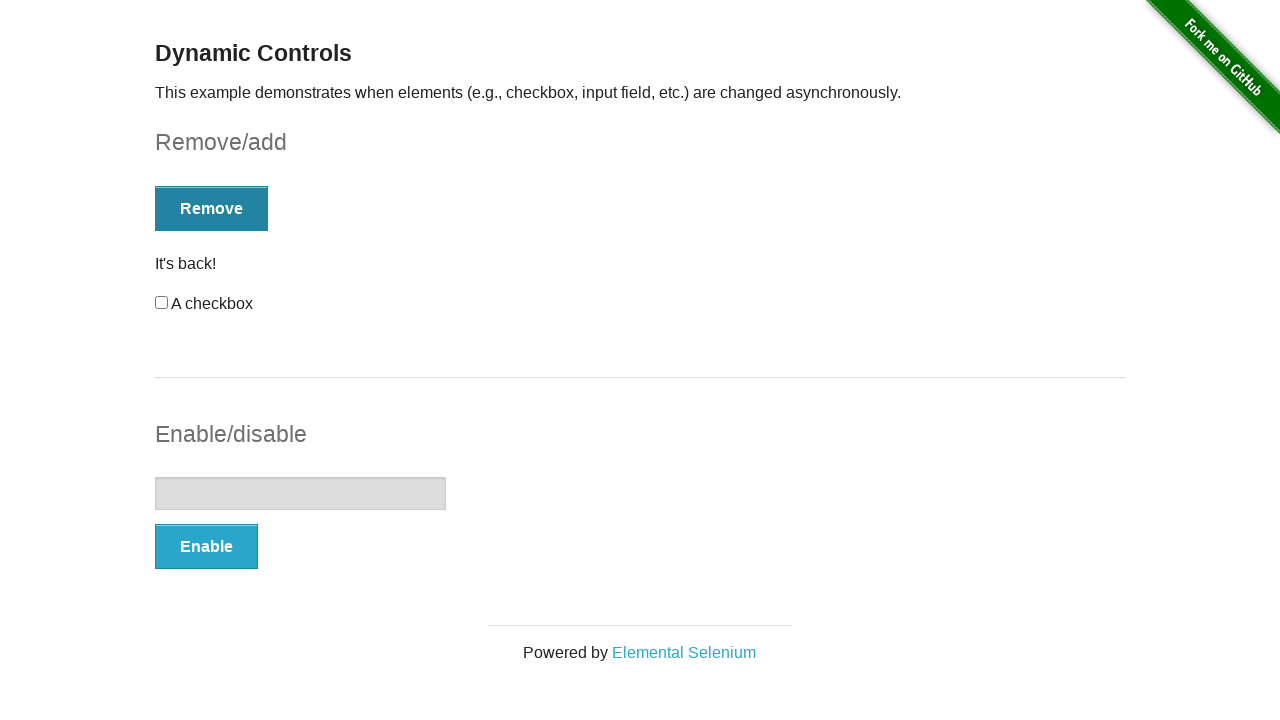